Tests dialog handling by clicking a button that triggers a confirmation dialog, first letting it be dismissed by default, then setting up a handler to accept subsequent dialogs.

Starting URL: https://sahitest.com/demo/confirmTest.htm

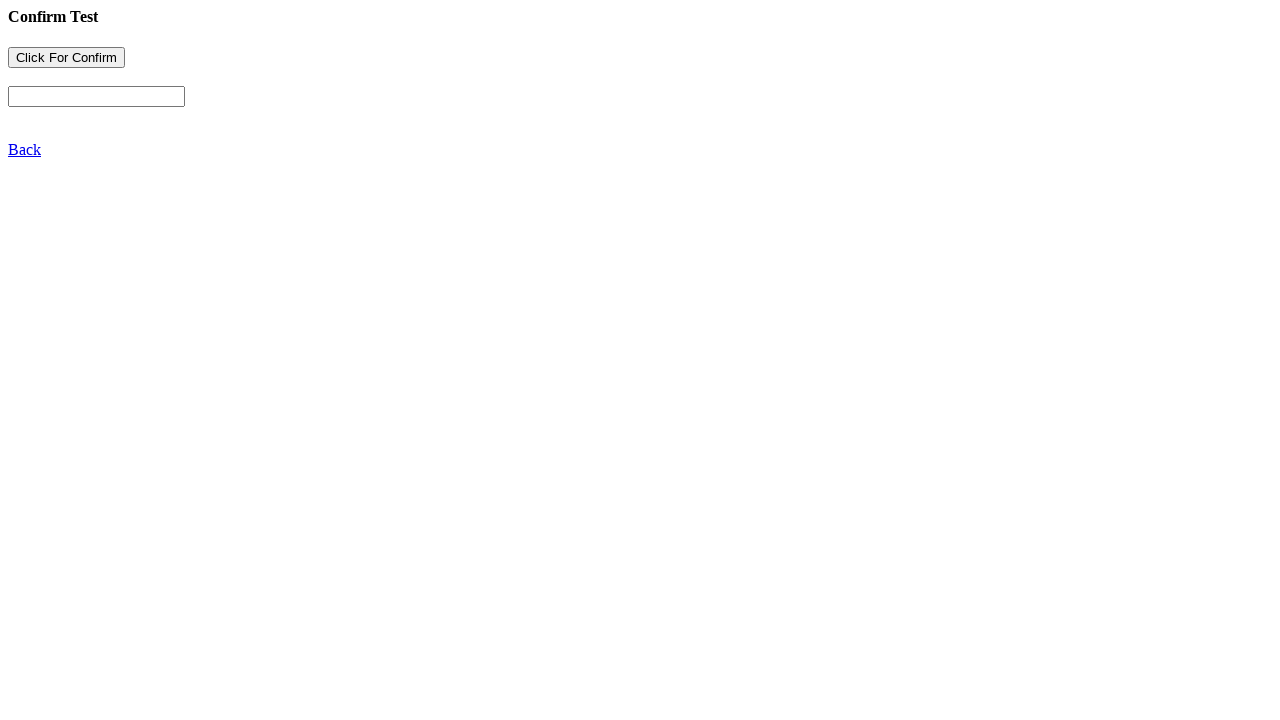

Navigated to confirmation dialog test page
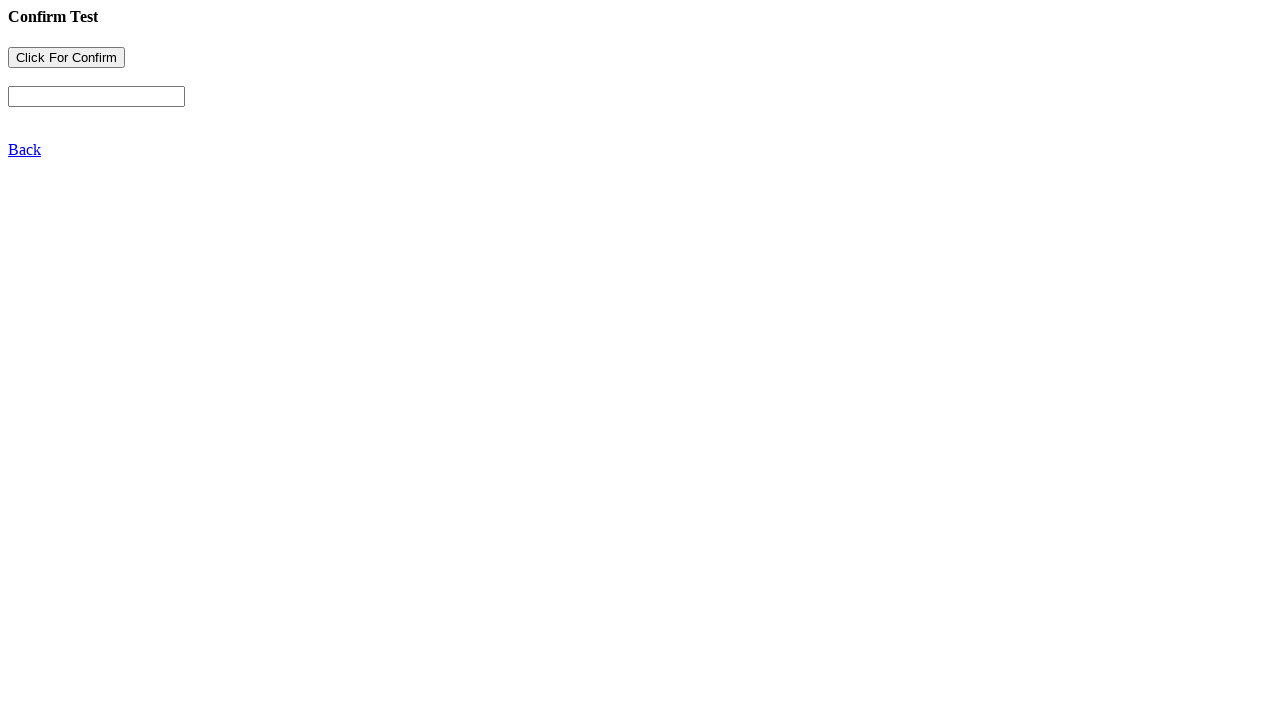

Clicked button to trigger confirmation dialog (default dismissal) at (66, 58) on [name="b1"]
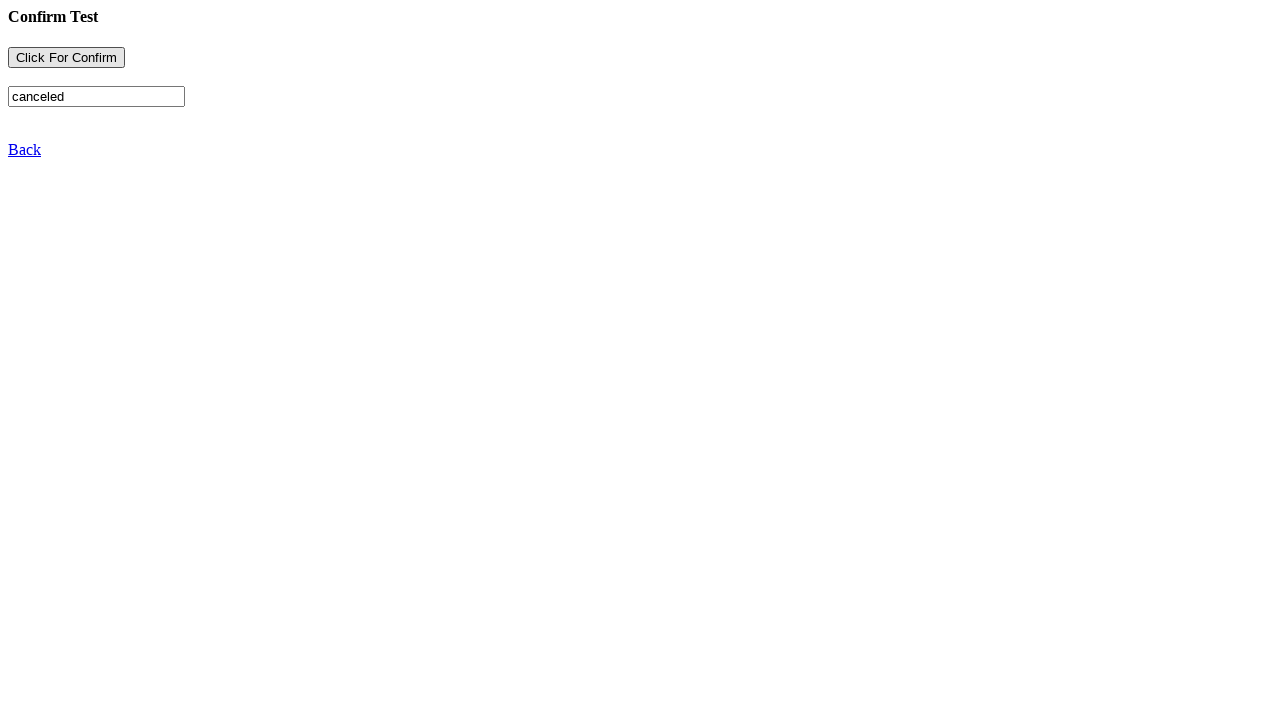

Set up dialog handler to accept dialogs
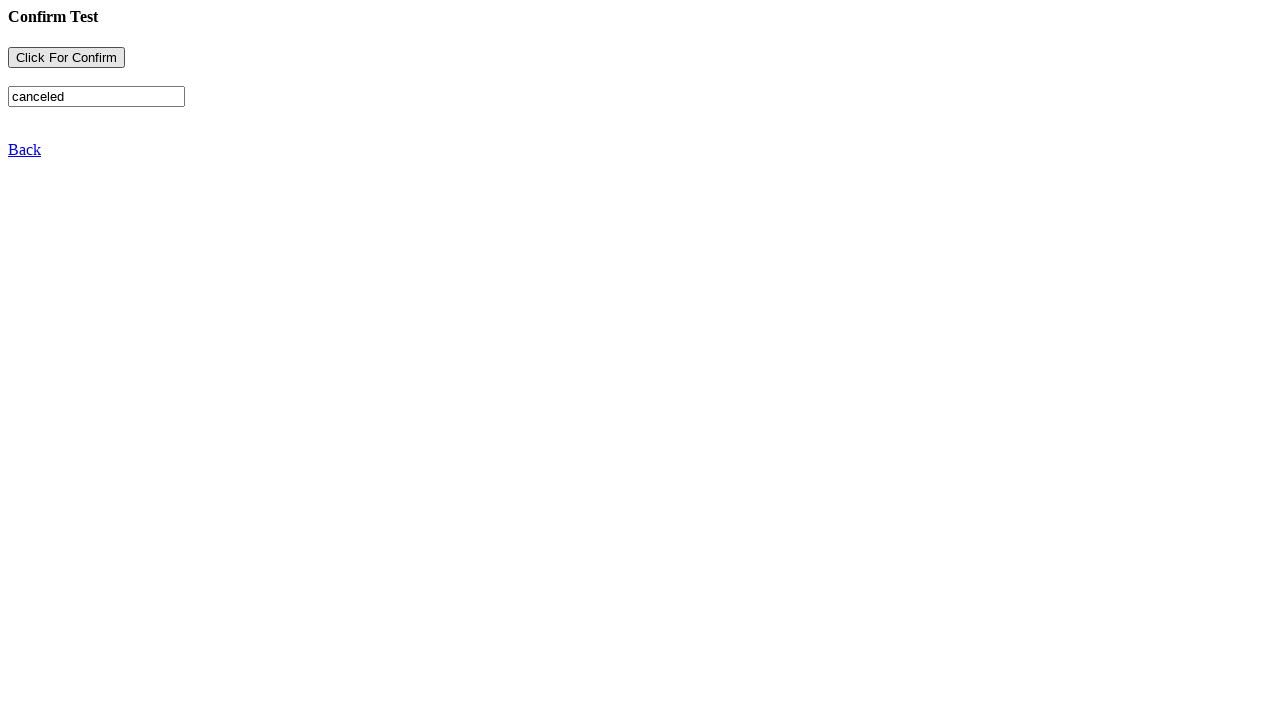

Clicked button again to trigger confirmation dialog (accepted by handler) at (66, 58) on [name="b1"]
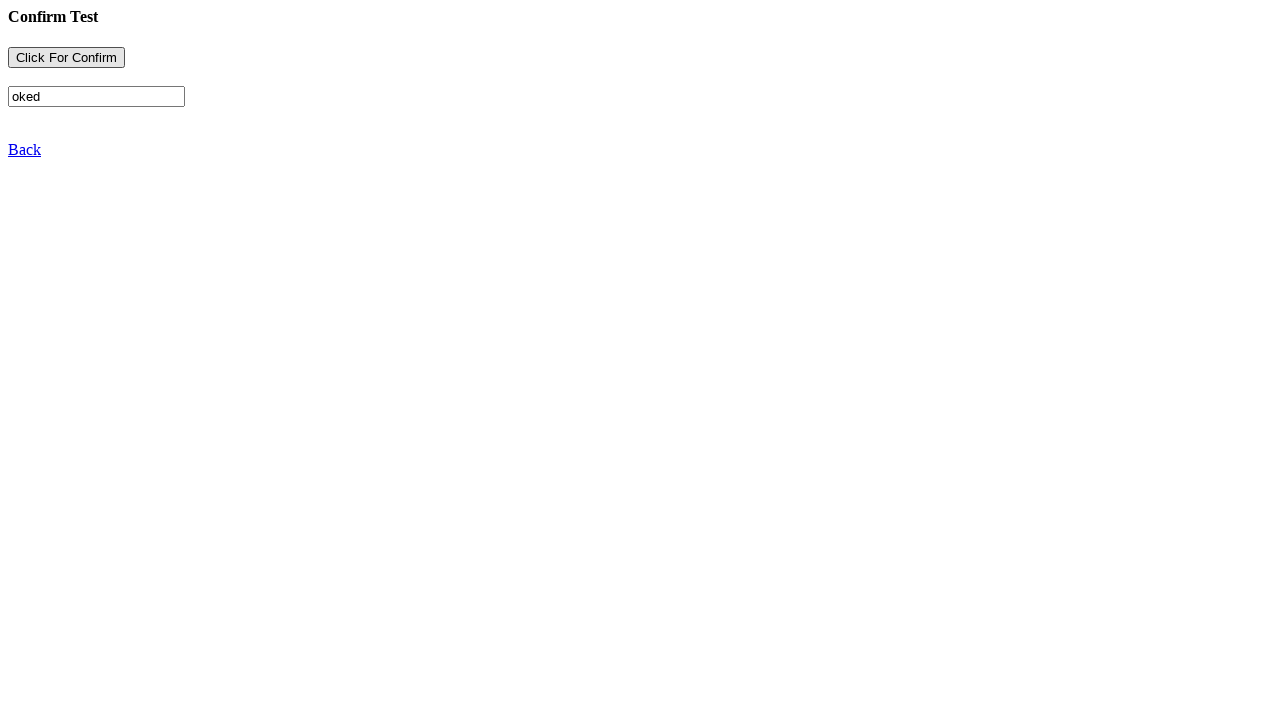

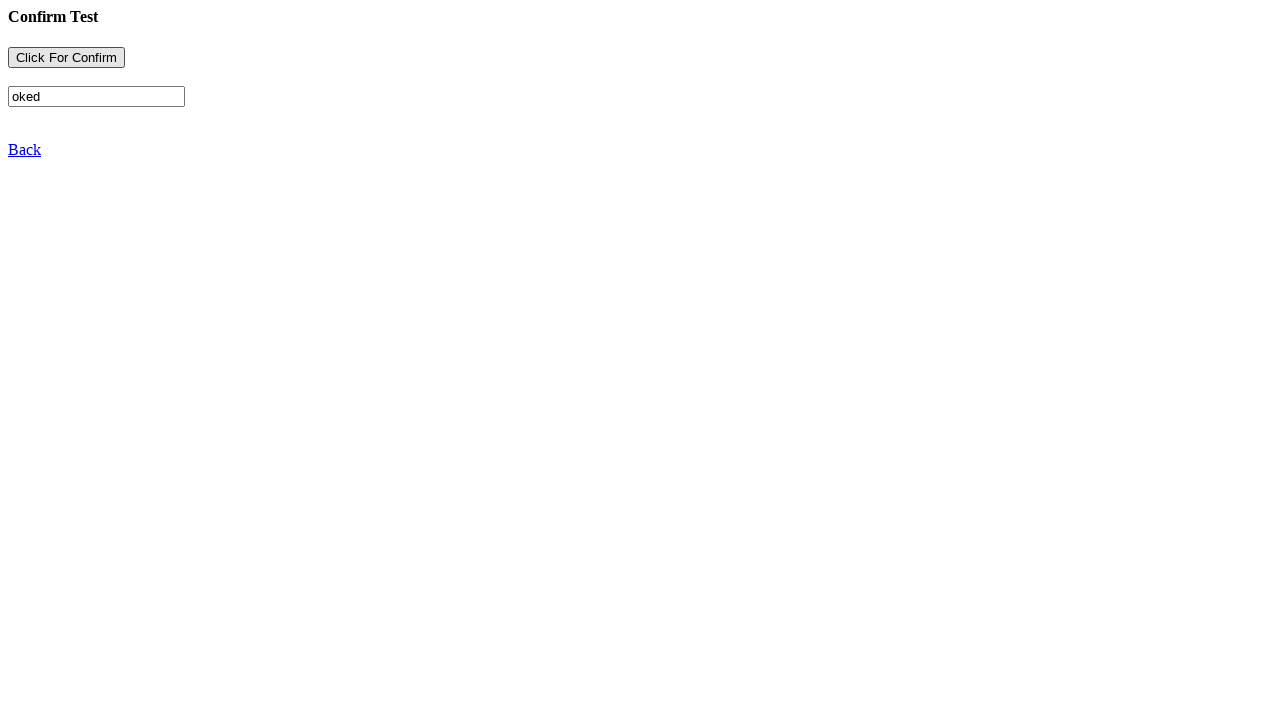